Navigates to Paytm website and simulates pressing Ctrl+N keyboard shortcut to open a new browser window

Starting URL: https://paytm.com/

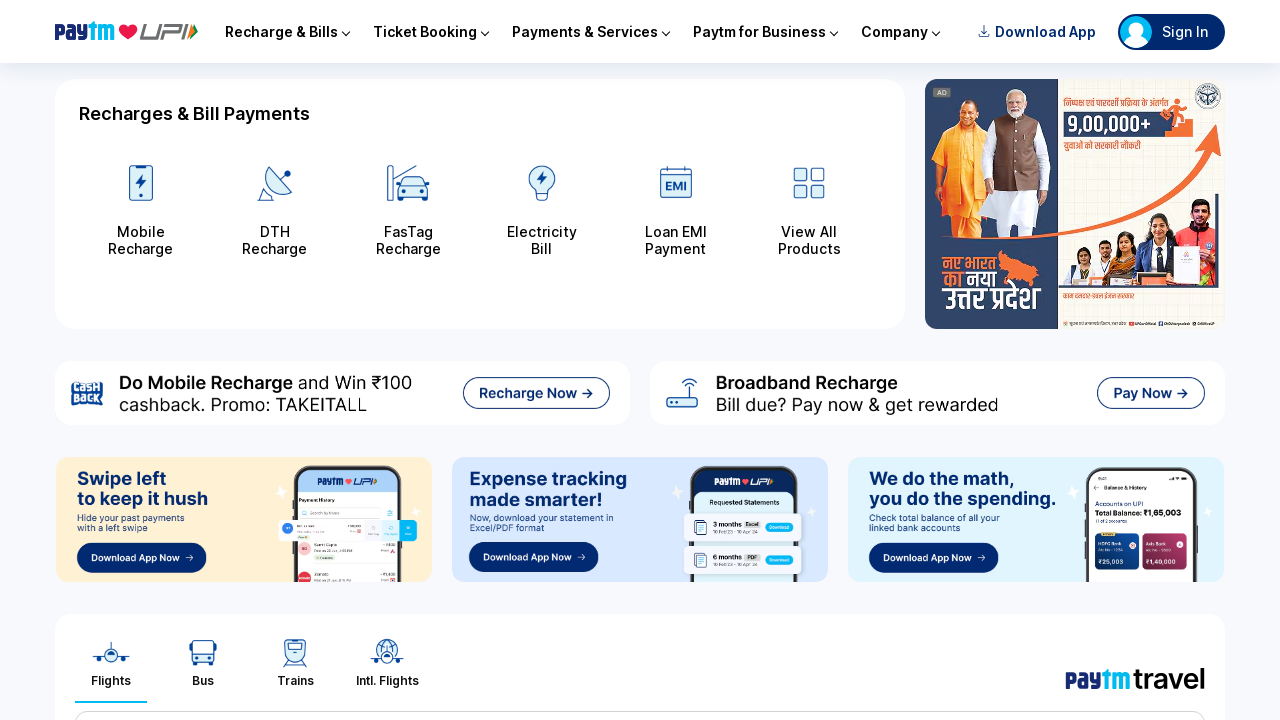

Navigated to https://paytm.com/
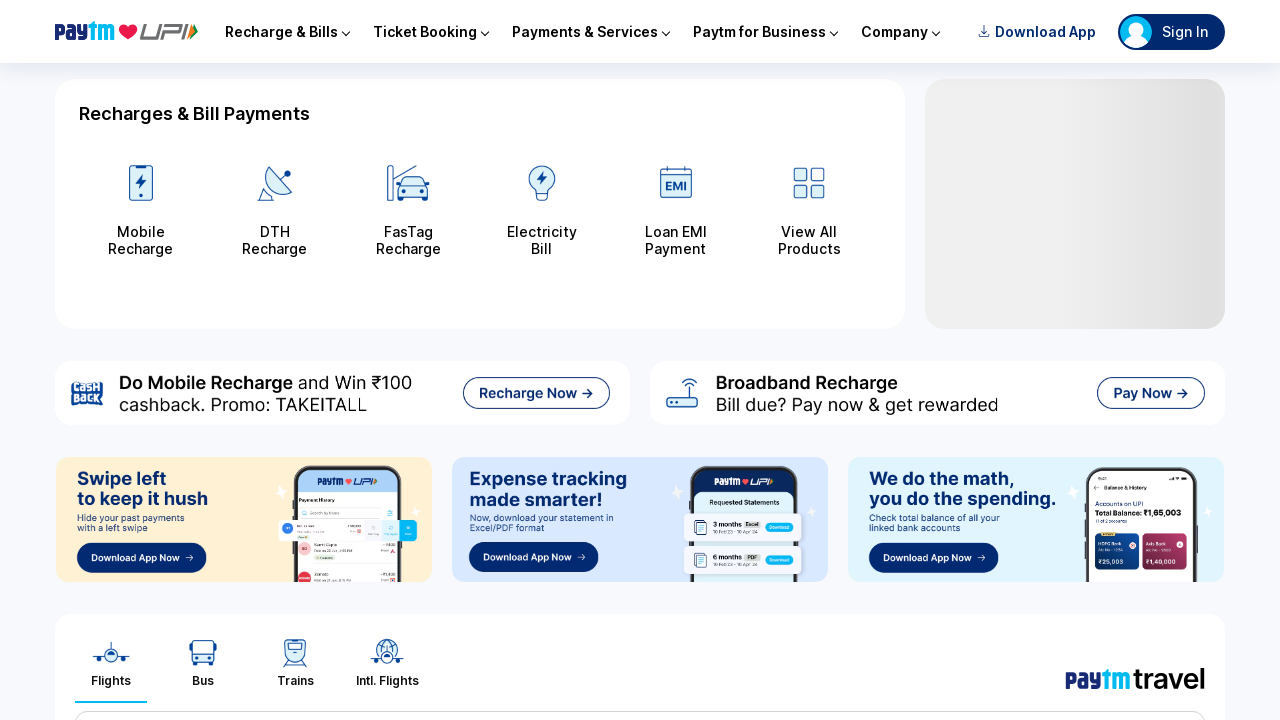

Pressed Ctrl+N keyboard shortcut to open new browser window
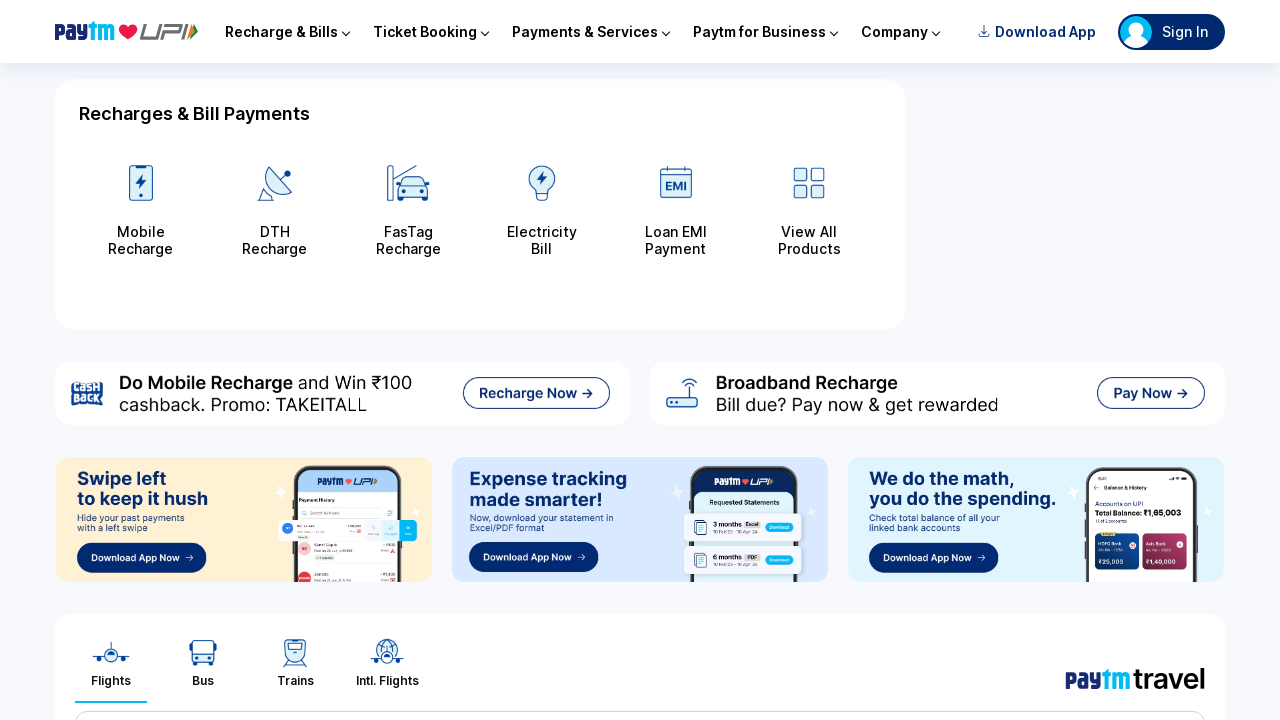

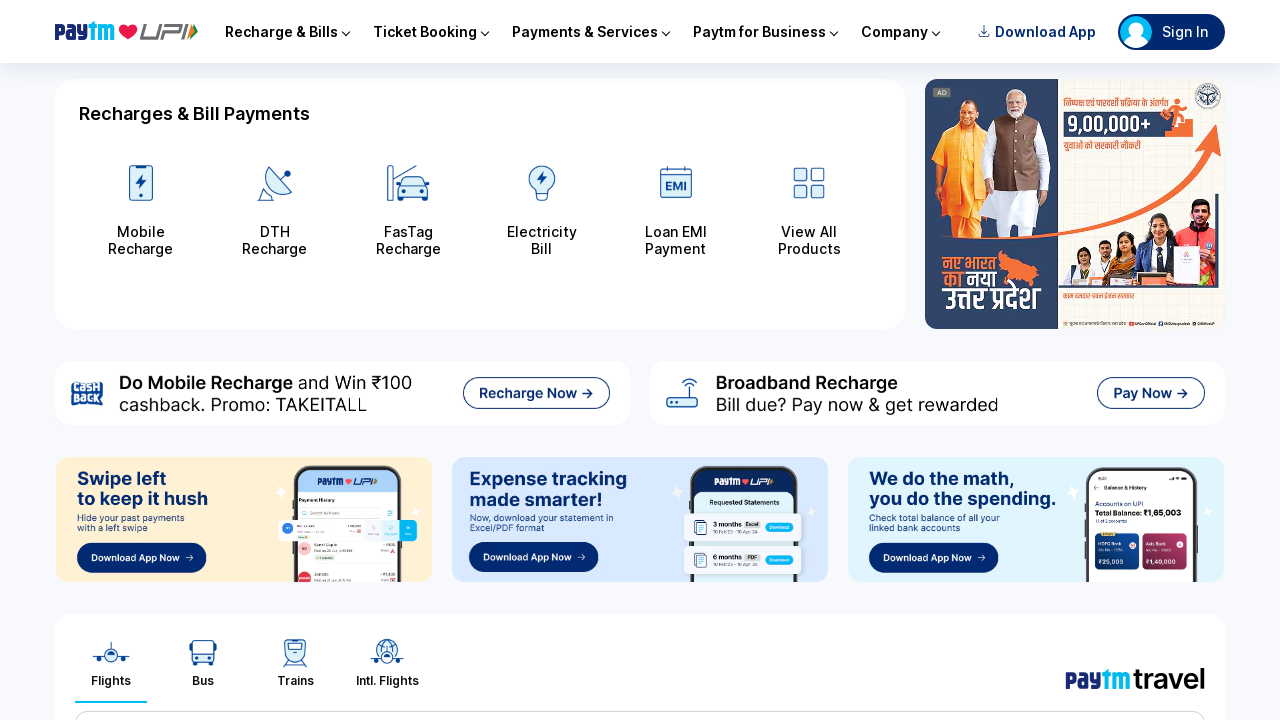